Opens the Spinner page directly and types a value in the spinner input field

Starting URL: https://jqueryui.com/spinner/

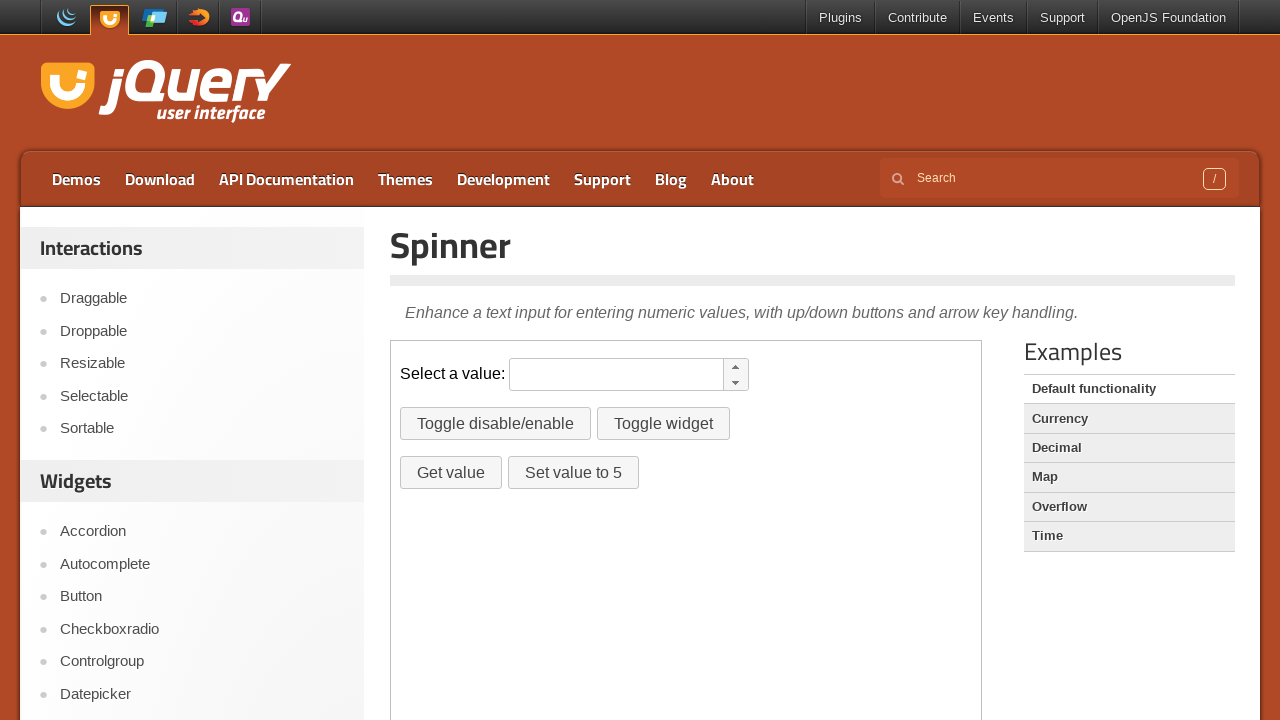

Located the demo iframe containing the spinner component
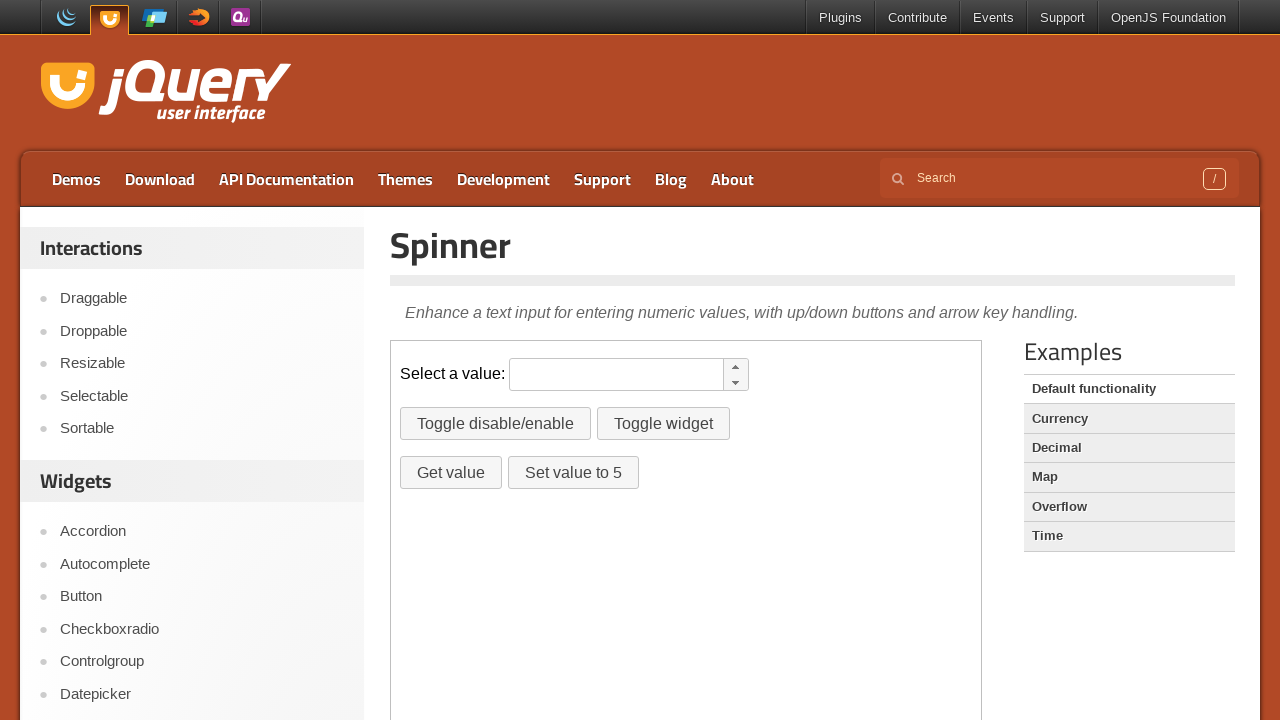

Typed '12' into the spinner input field on iframe.demo-frame >> internal:control=enter-frame >> #spinner
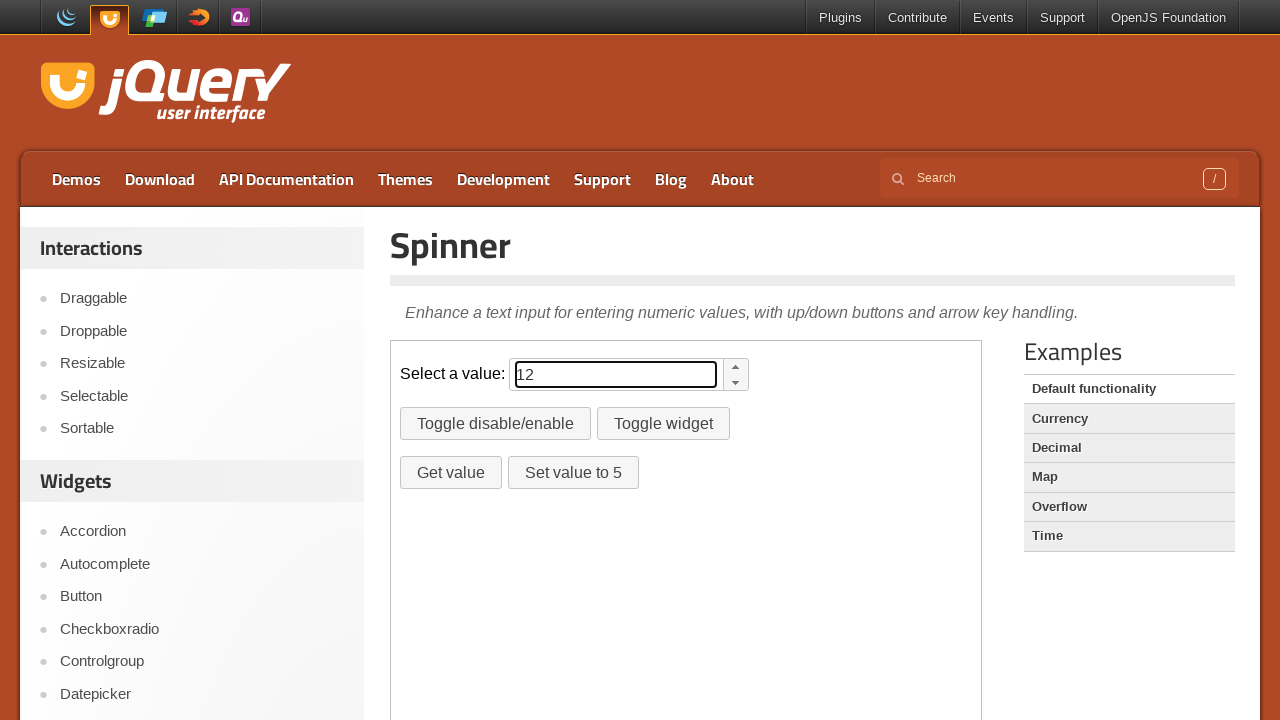

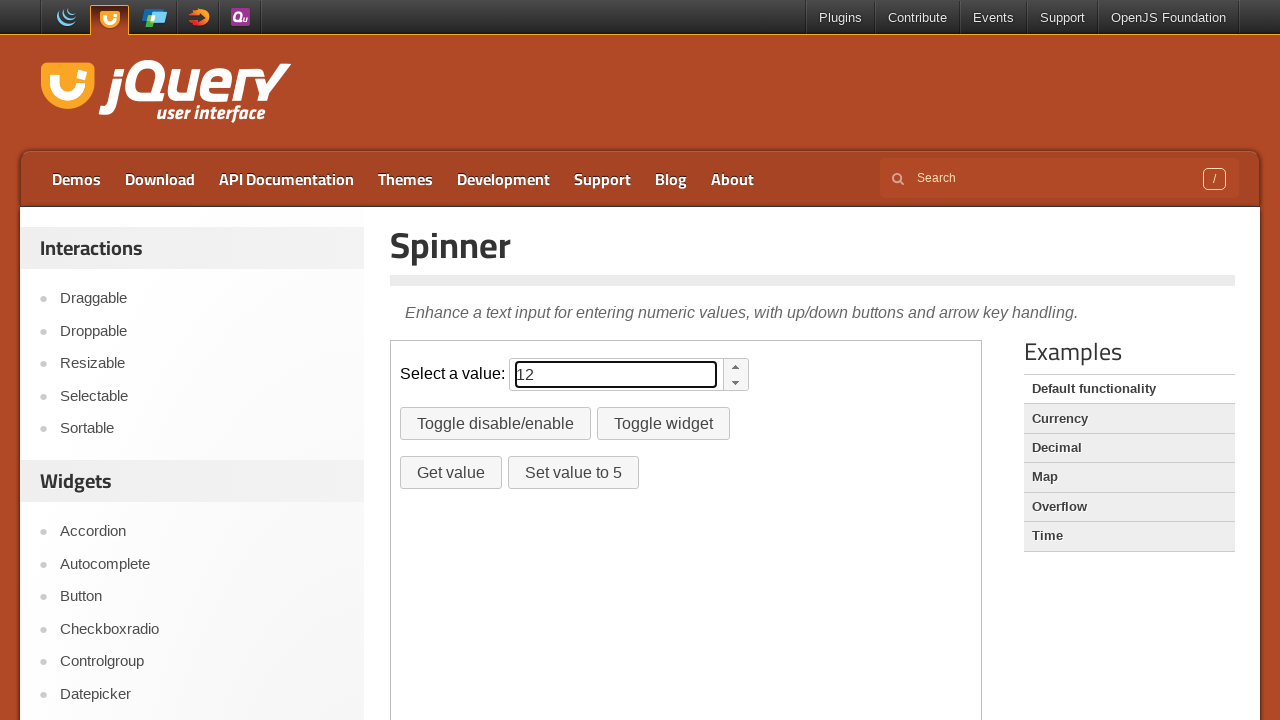